Tests registration form submission with invalid negative age

Starting URL: https://tc-1-final-parte1.vercel.app/

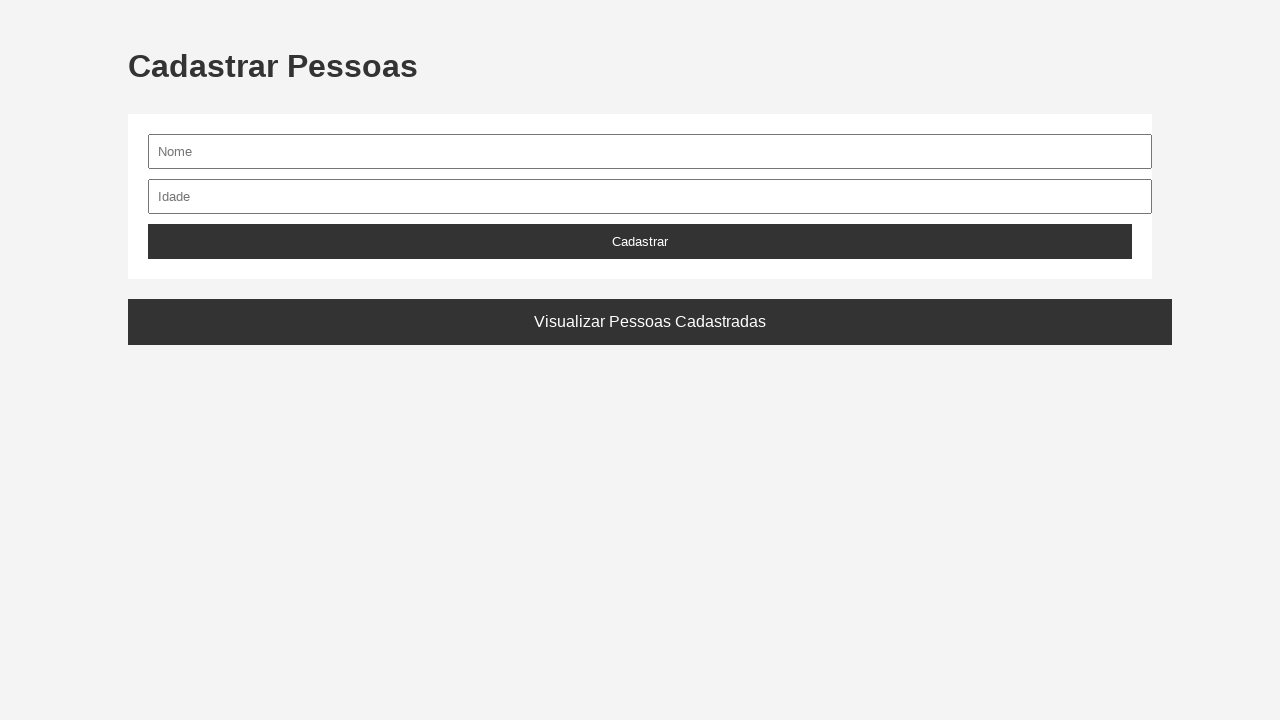

Waited for nome input field to be visible
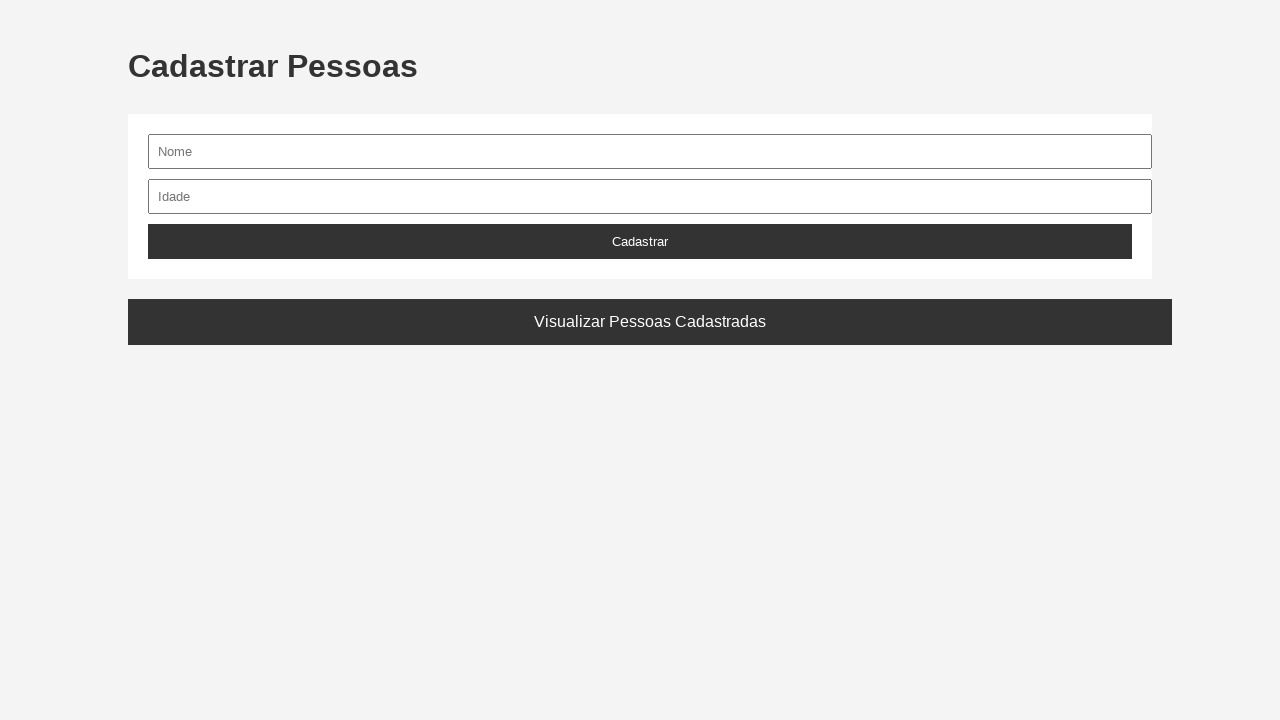

Filled nome field with 'Jinx Powder' on input[name='nome'], input#nome
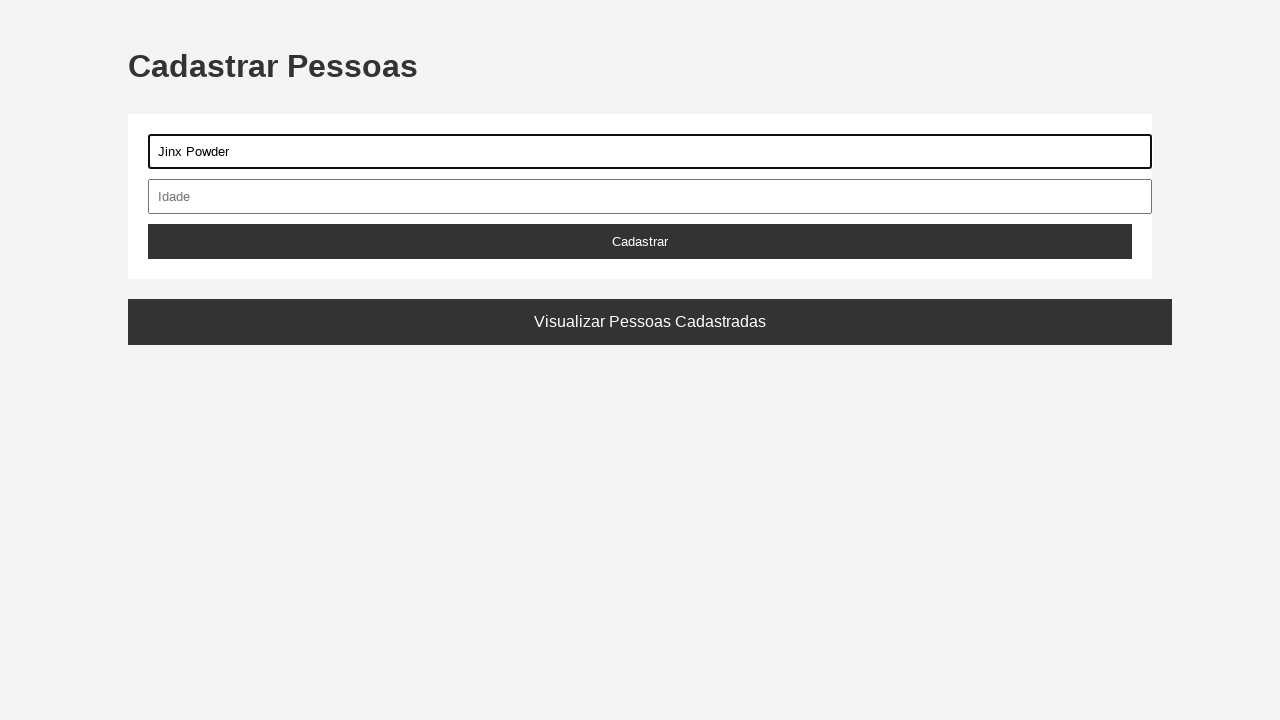

Waited for idade input field to be visible
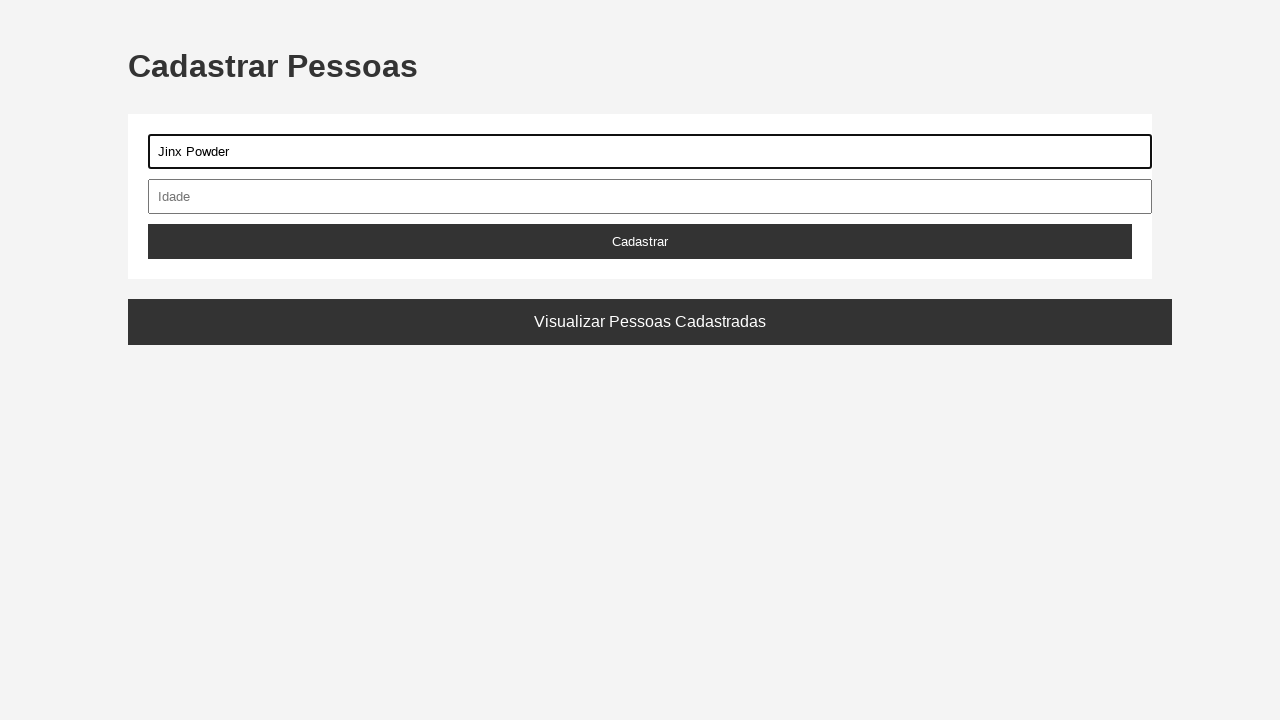

Filled idade field with invalid negative value '-120' on input[name='idade'], input#idade, input[type='number']
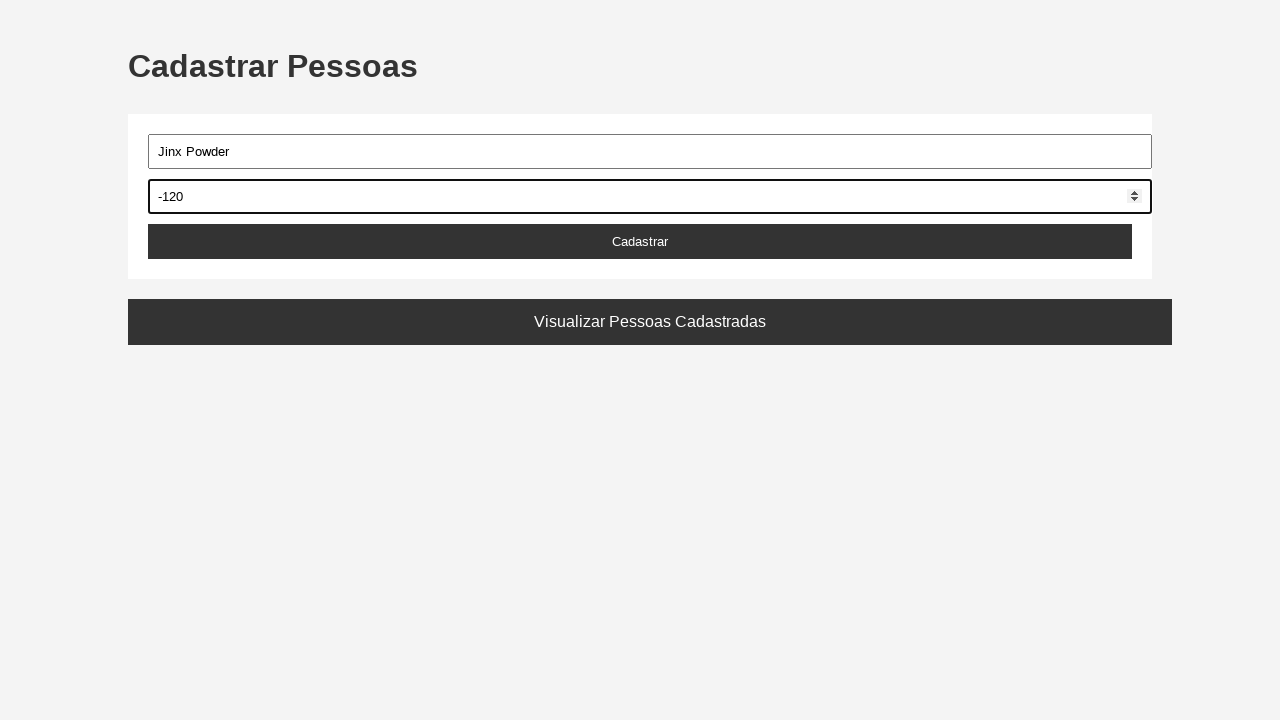

Clicked Cadastrar button to submit form at (640, 242) on button:has-text('Cadastrar')
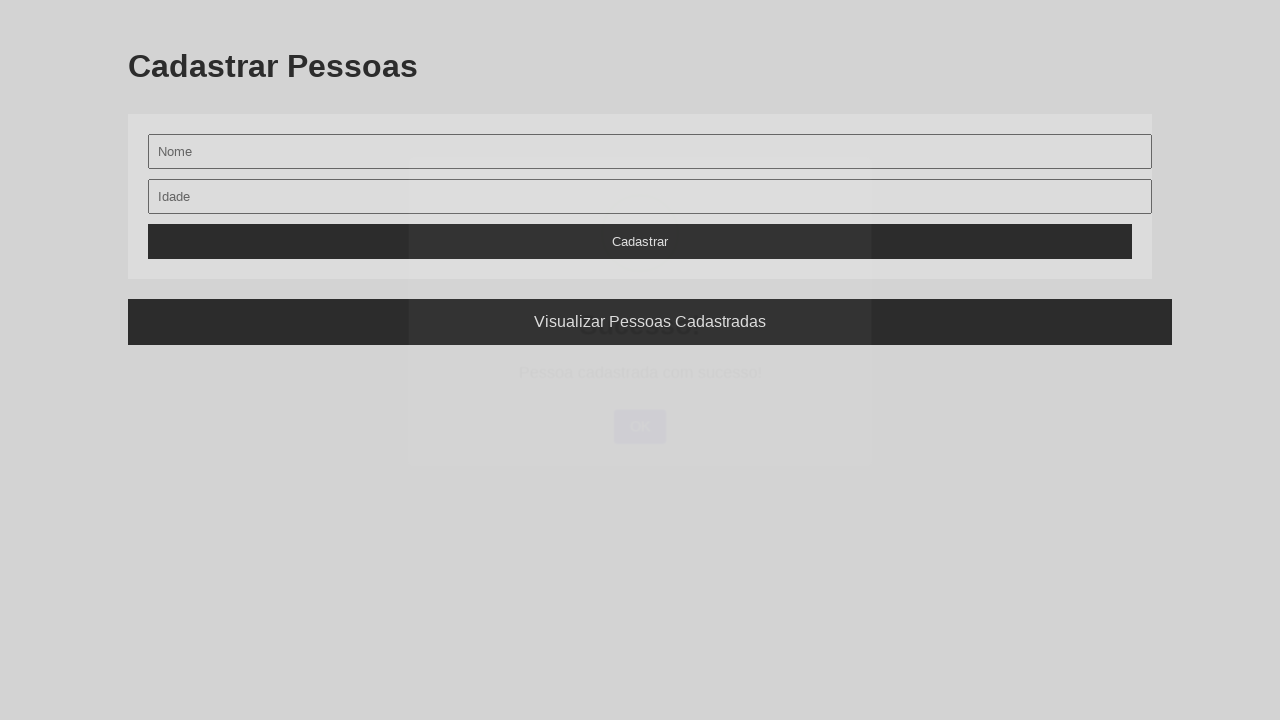

Waited for error popup/modal to appear
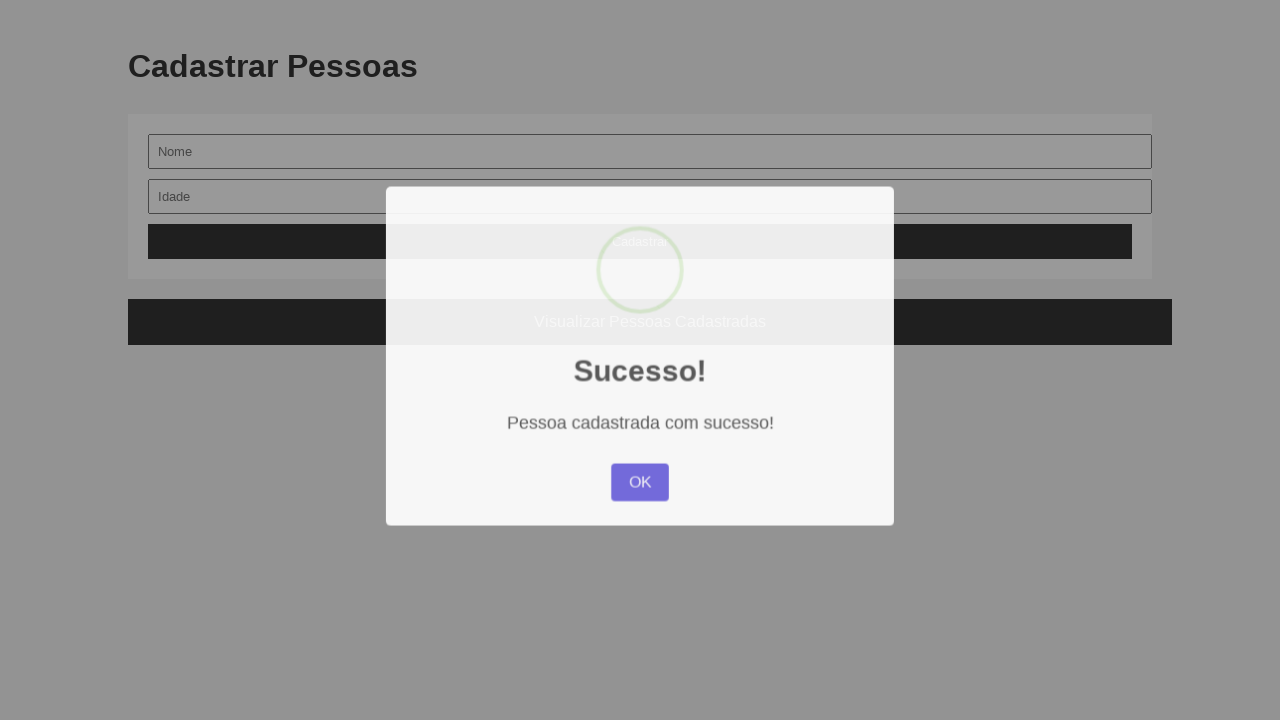

Clicked OK button to dismiss error popup at (640, 487) on .swal2-confirm, button:has-text('OK')
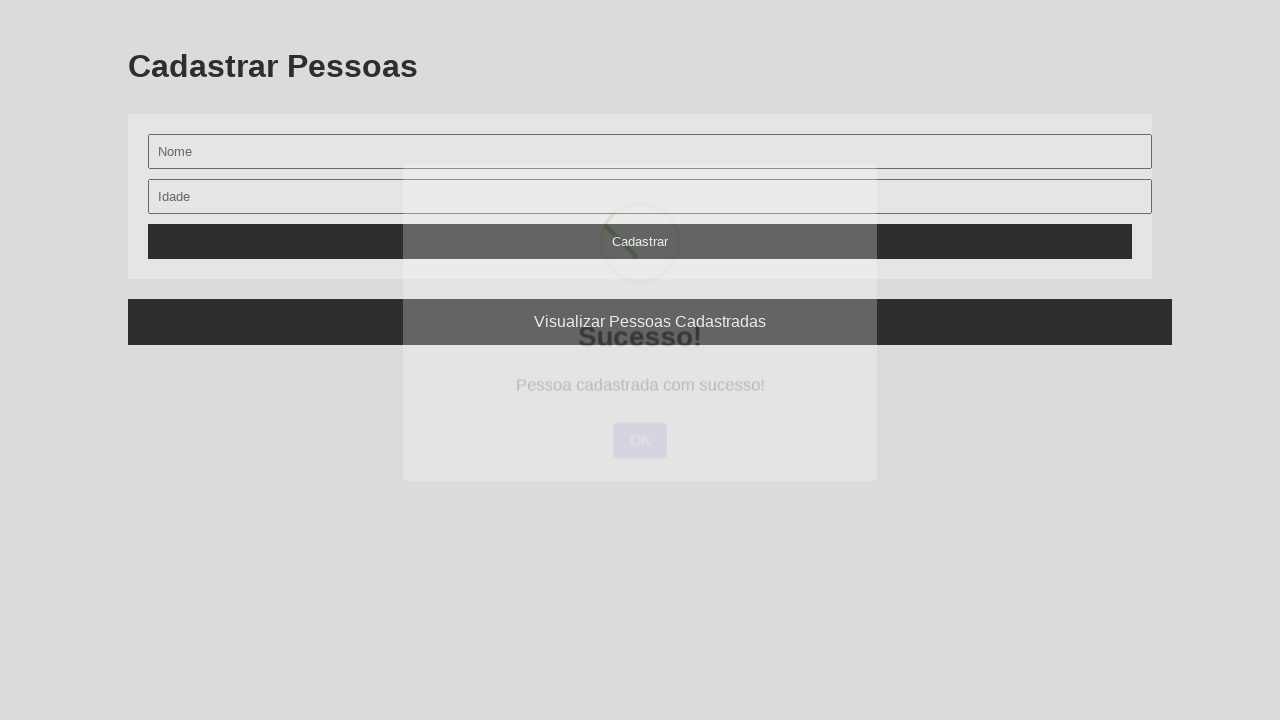

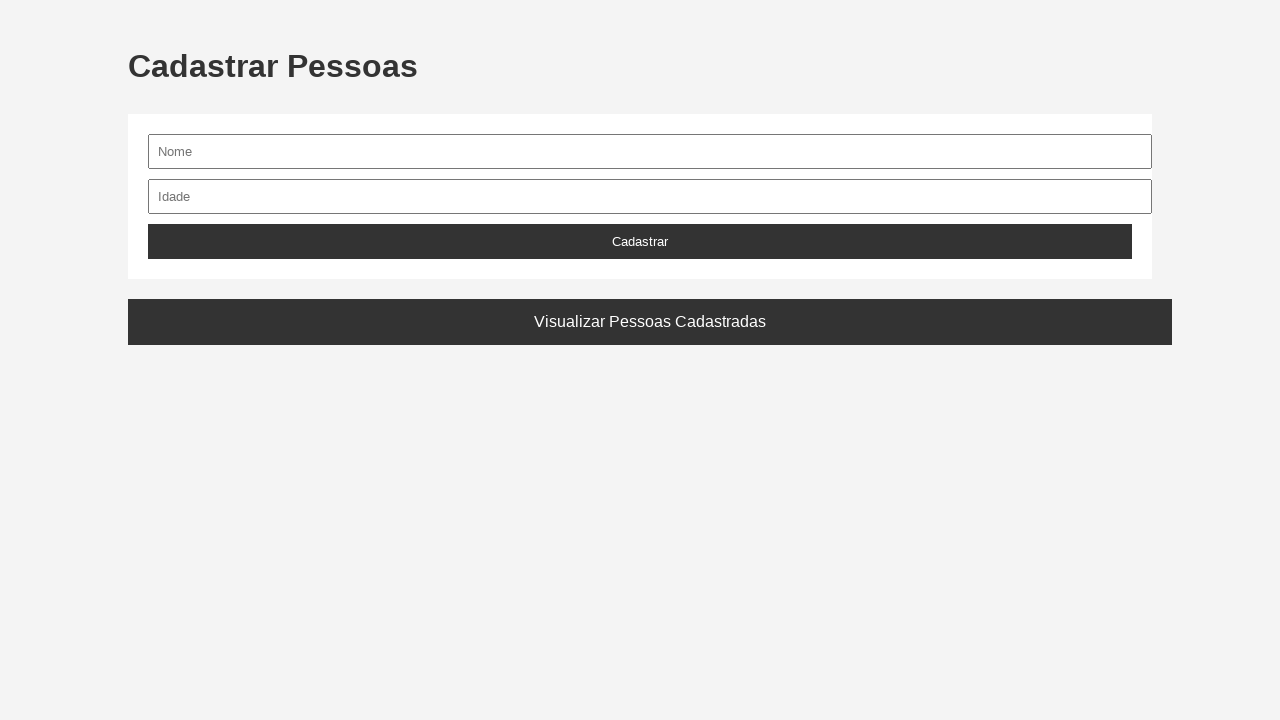